Tests date picker functionality by clearing the existing date and entering a new date value

Starting URL: https://demoqa.com/date-picker

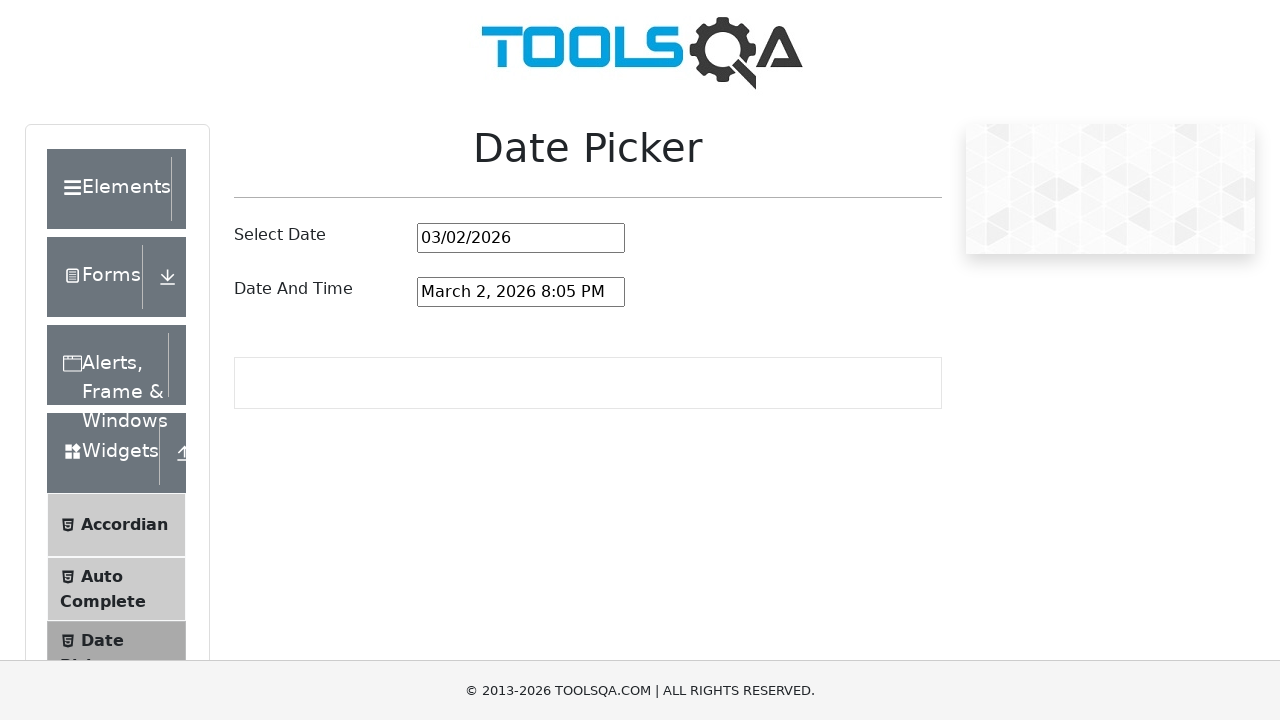

Clicked on the date picker input field at (521, 238) on #datePickerMonthYearInput
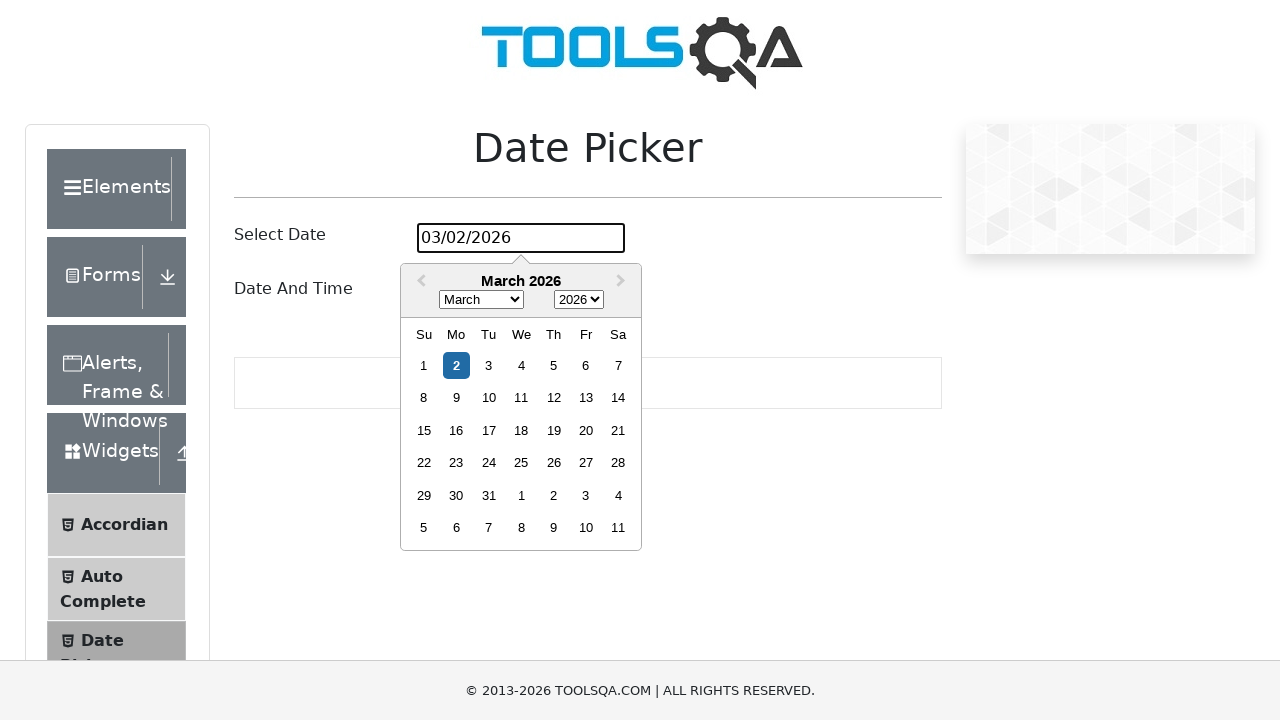

Selected all text in the date picker input
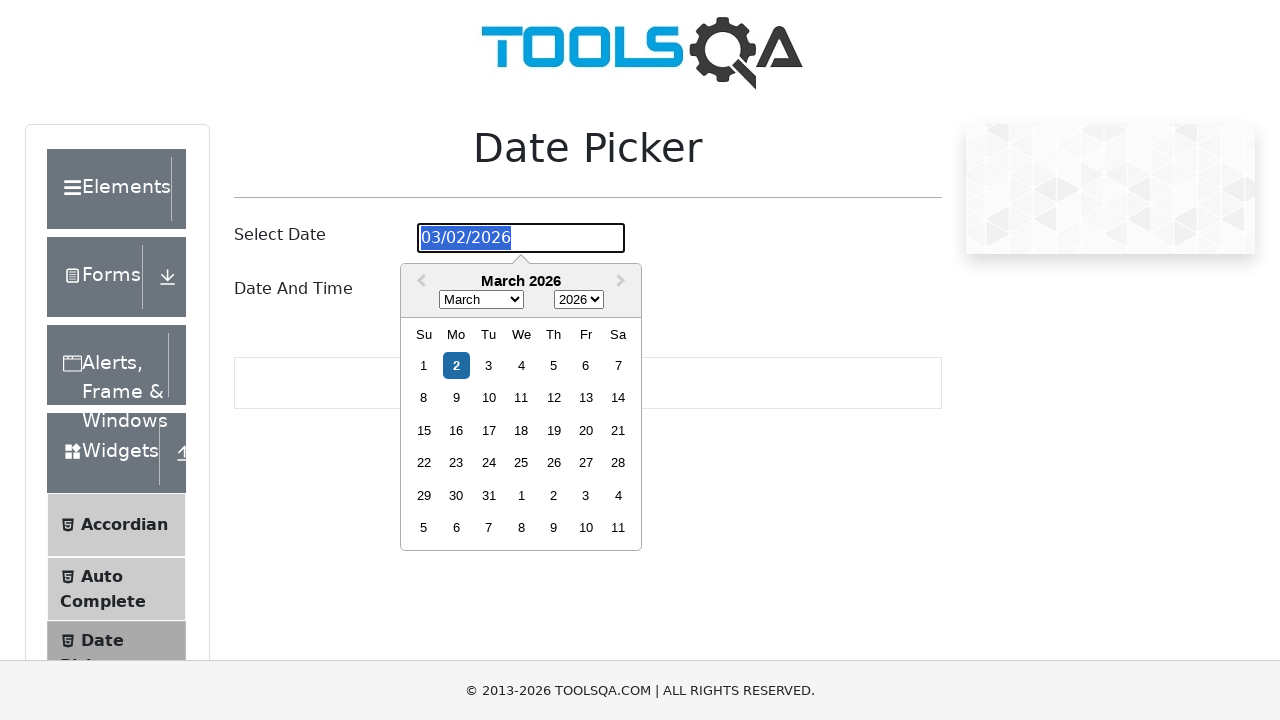

Deleted the selected text from the date picker
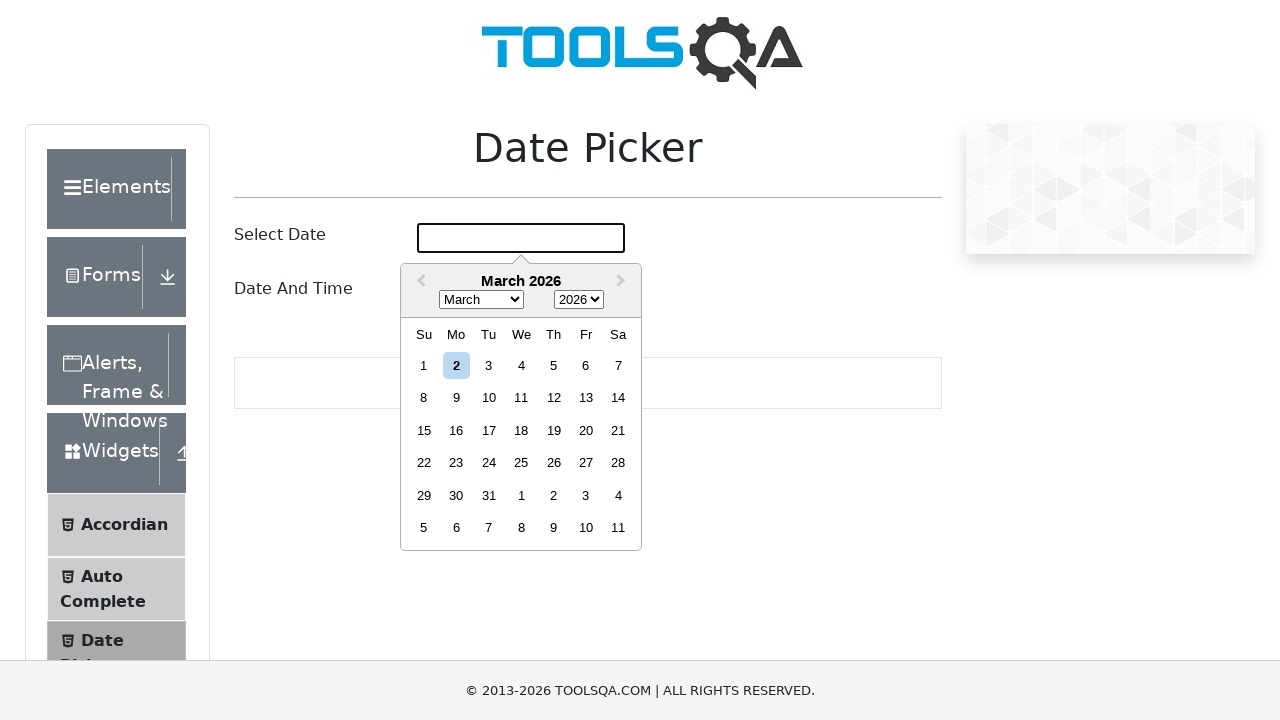

Filled the date picker input with new date value '07/01/2025' on #datePickerMonthYearInput
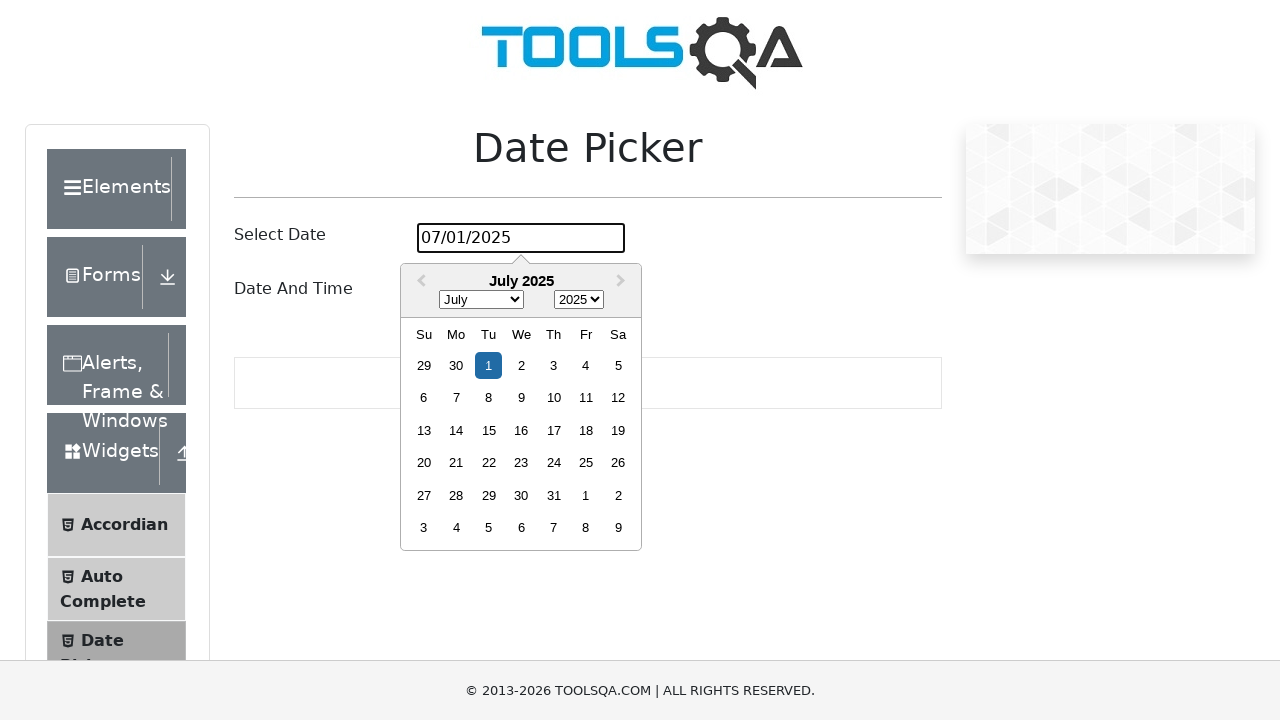

Pressed Enter to confirm the new date
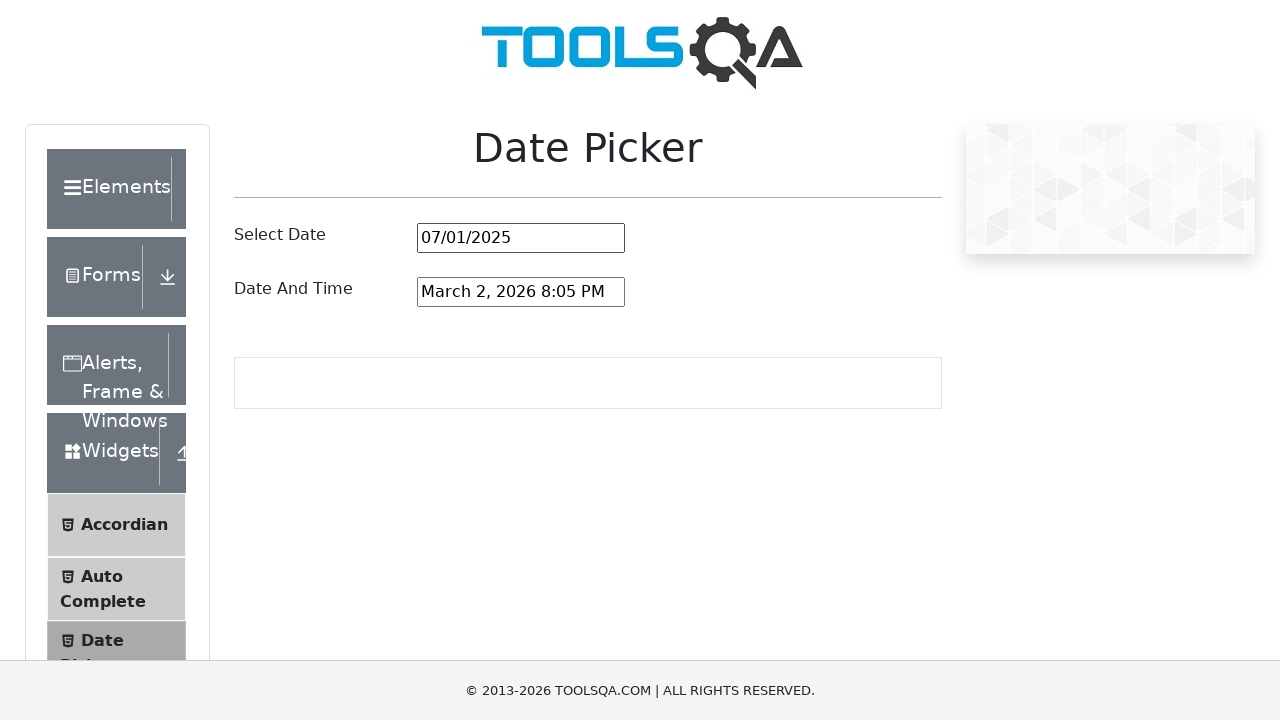

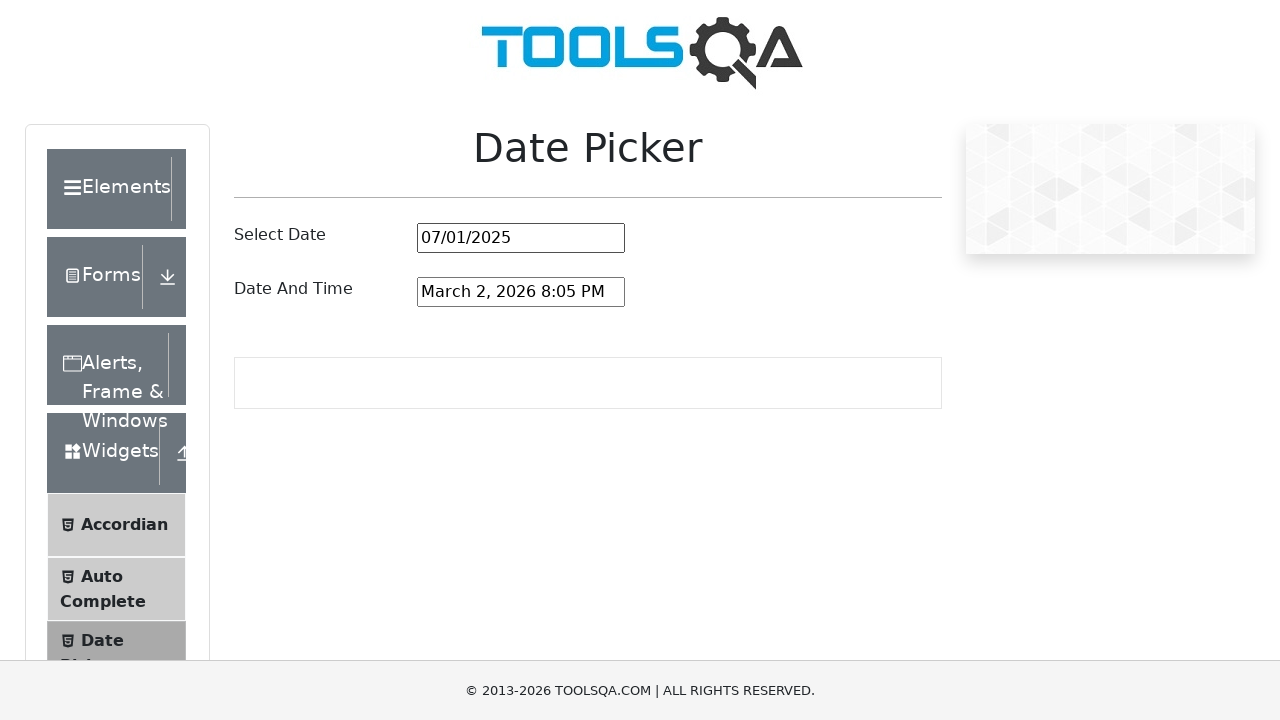